Tests menu hover interactions by hovering over menu items

Starting URL: https://demoqa.com/menu/

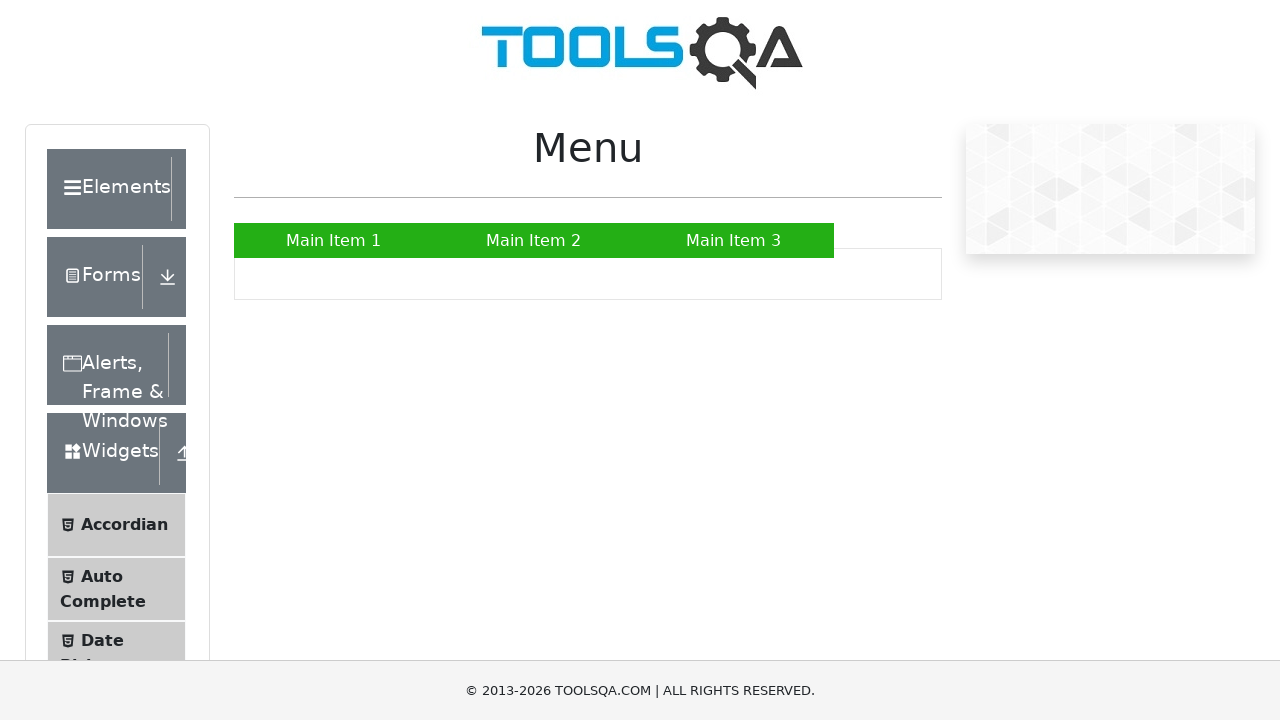

Located all menu items in navigation
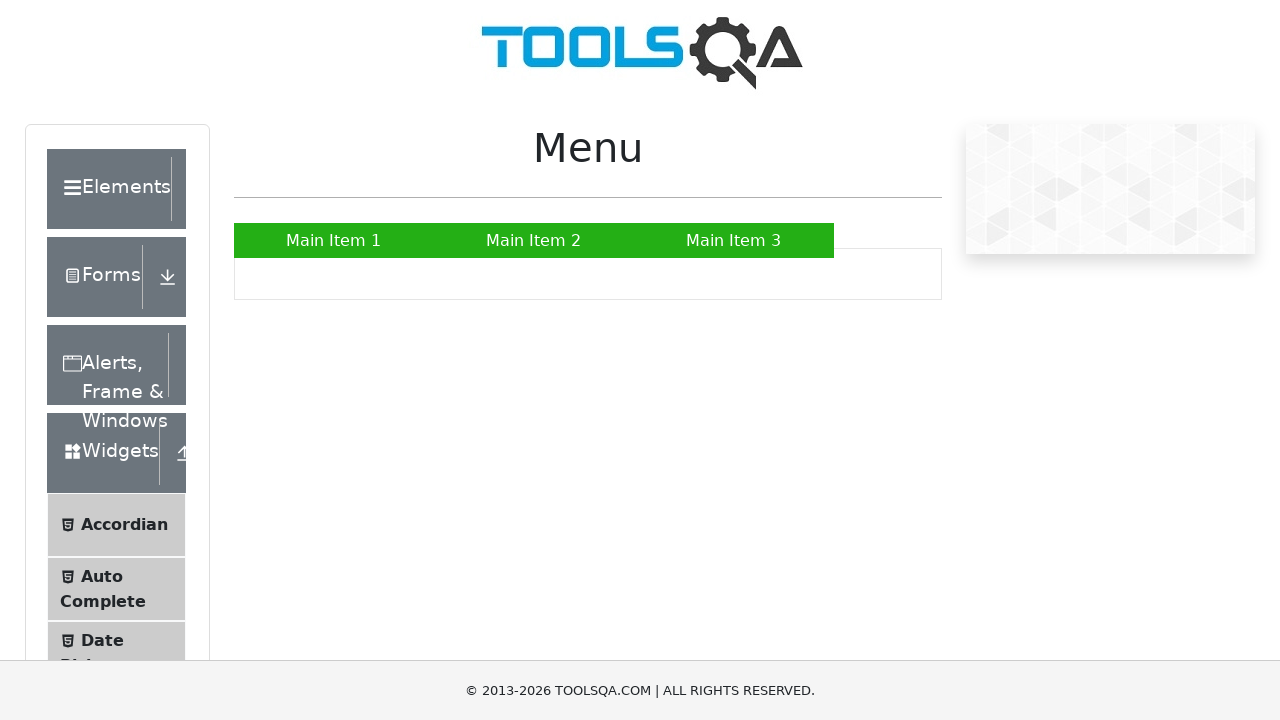

Hovered over Main Item 2 menu item at (534, 240) on ul#nav a >> nth=1
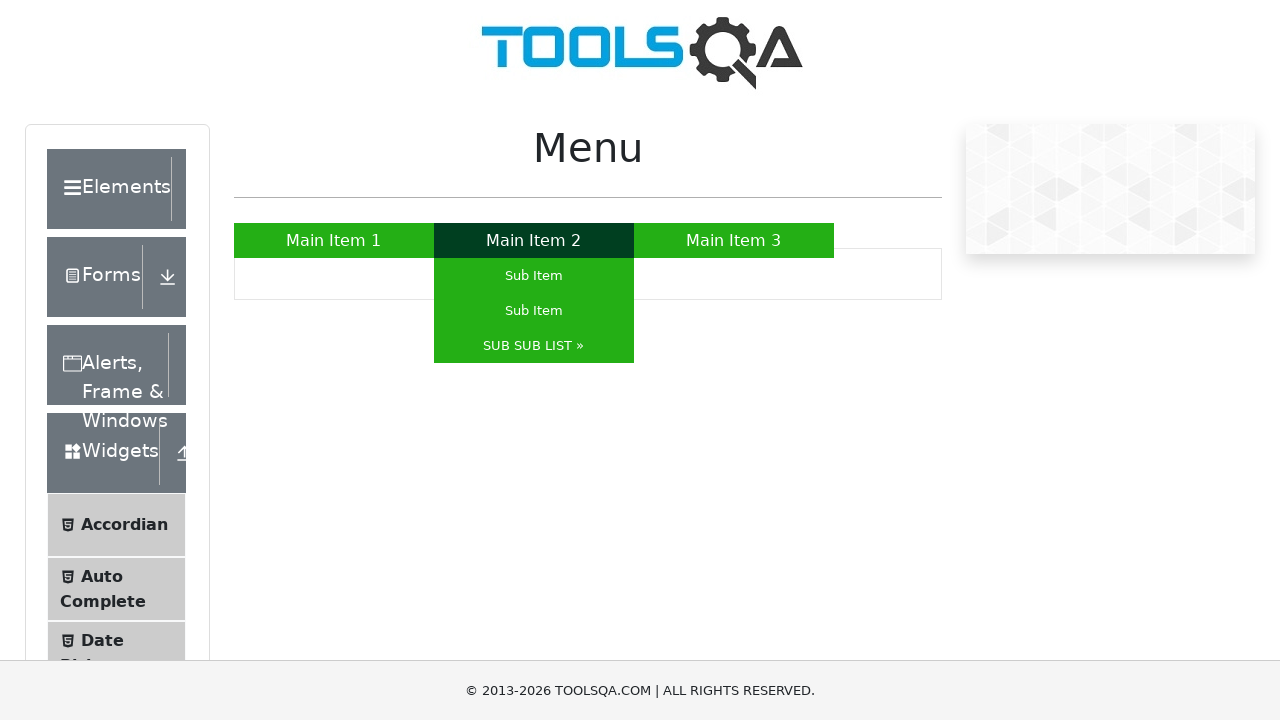

Hovered over SUB SUB LIST menu item at (534, 346) on ul#nav a >> nth=4
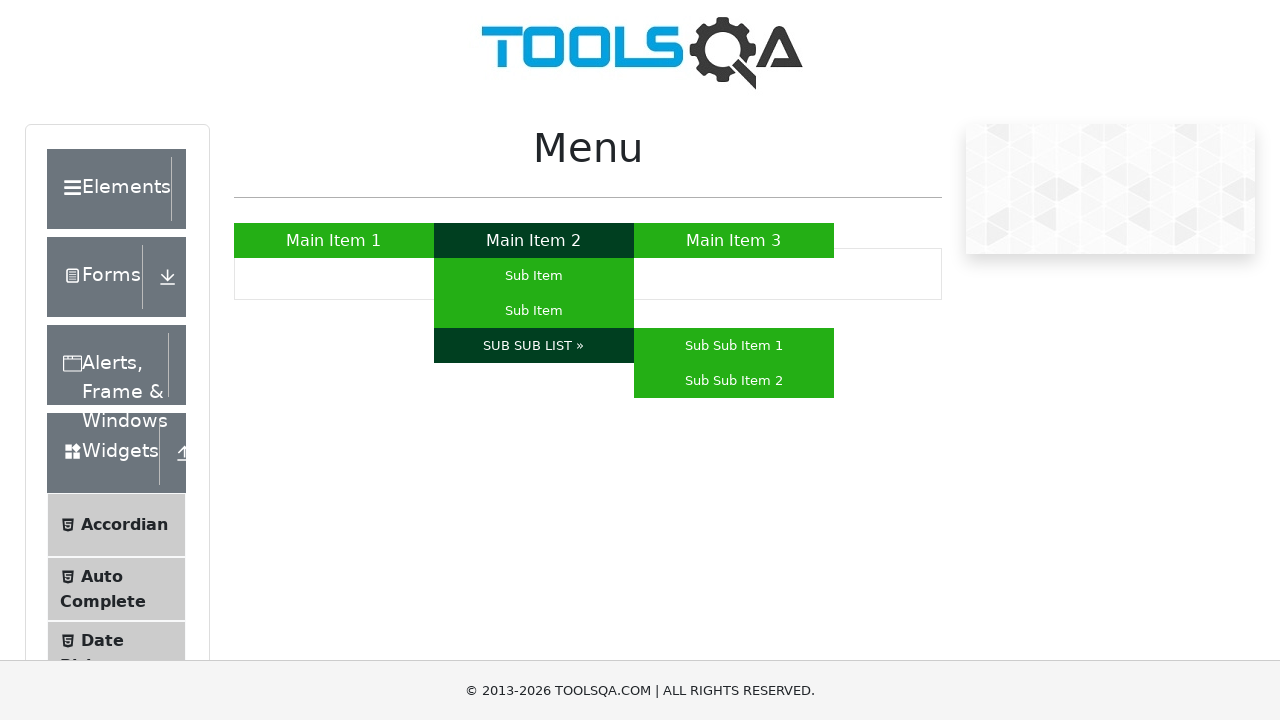

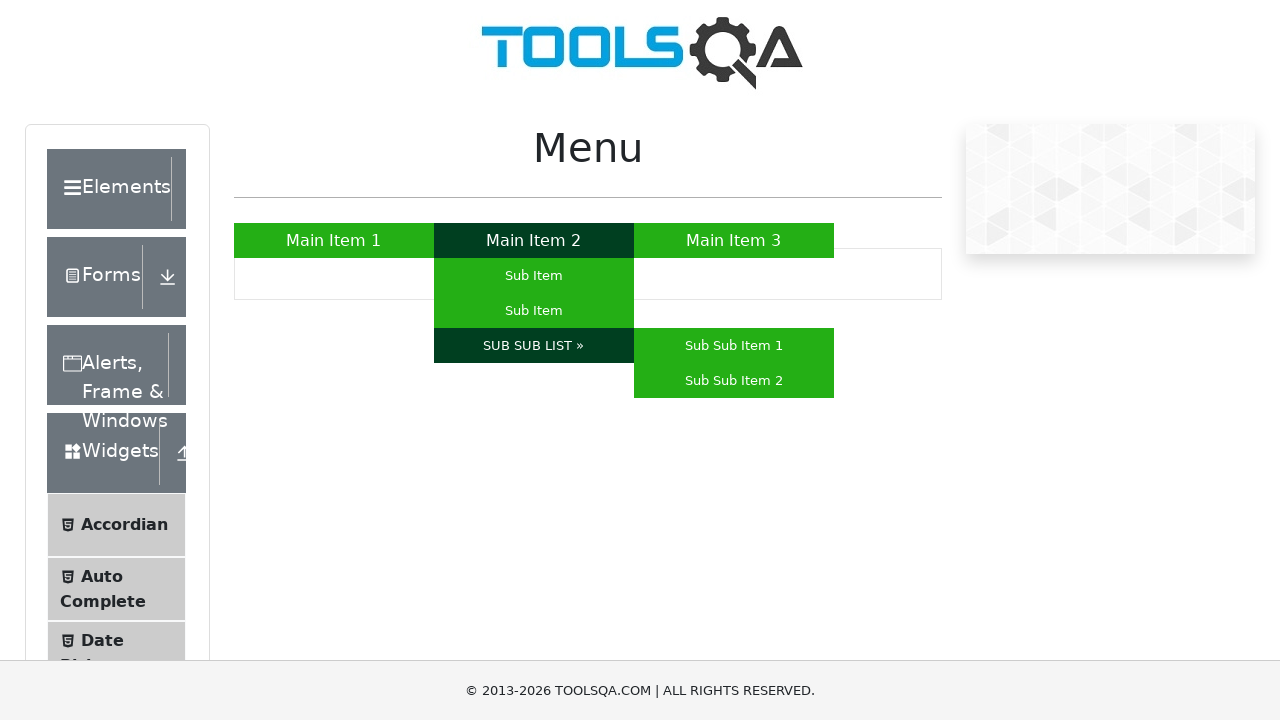